Tests checkbox functionality by enabling checkboxes via button click and then selecting a specific checkbox from a list

Starting URL: https://syntaxprojects.com/basic-checkbox-demo.php

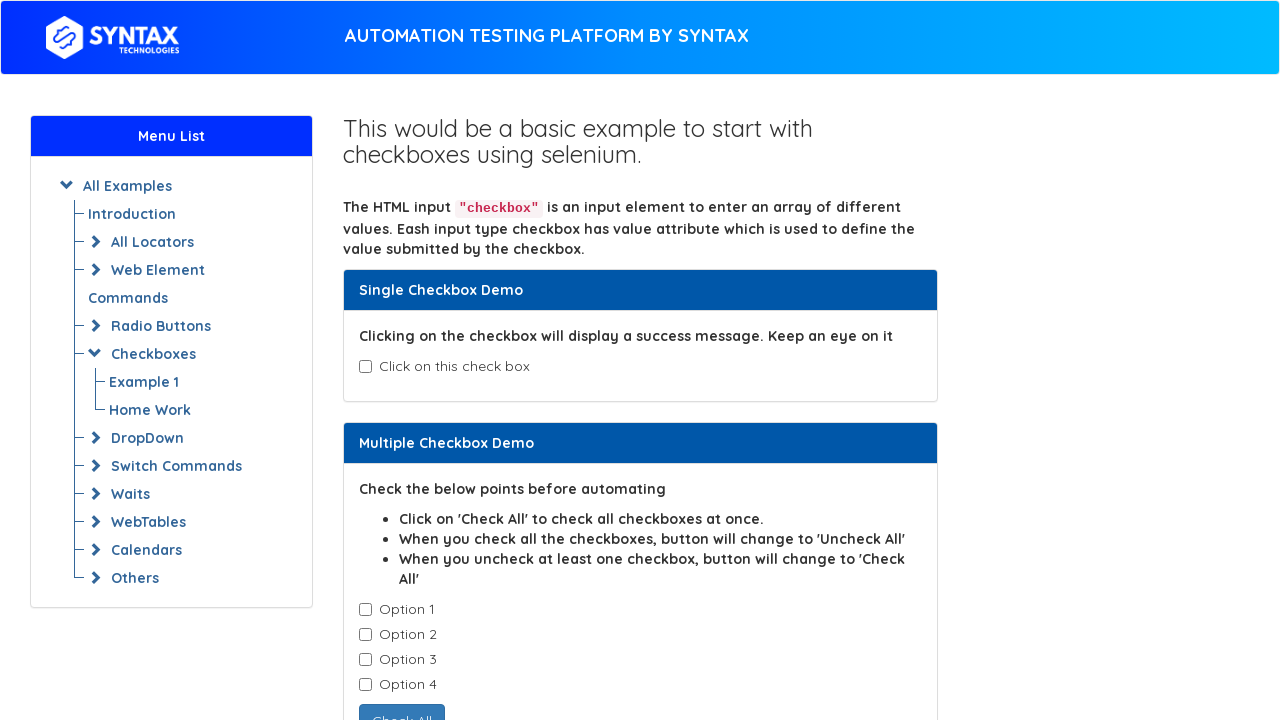

Clicked Enable Checkboxes button at (436, 407) on button#enabledcheckbox
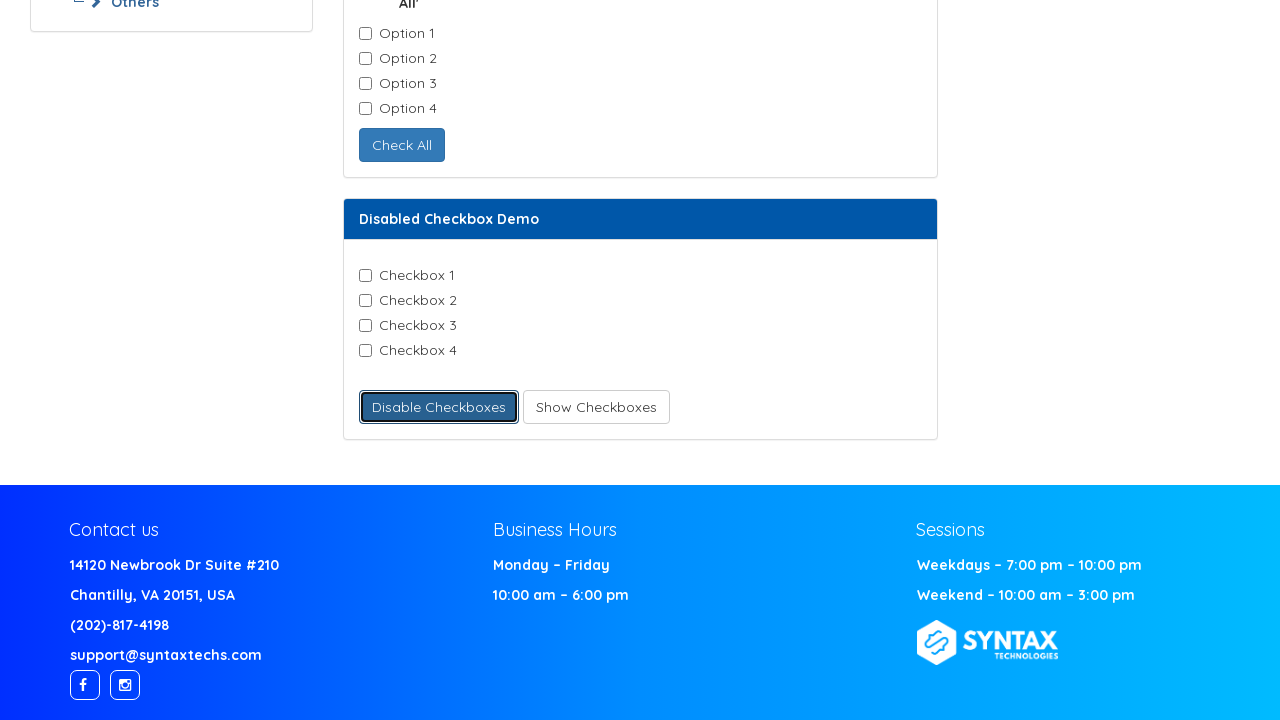

Located all checkbox elements
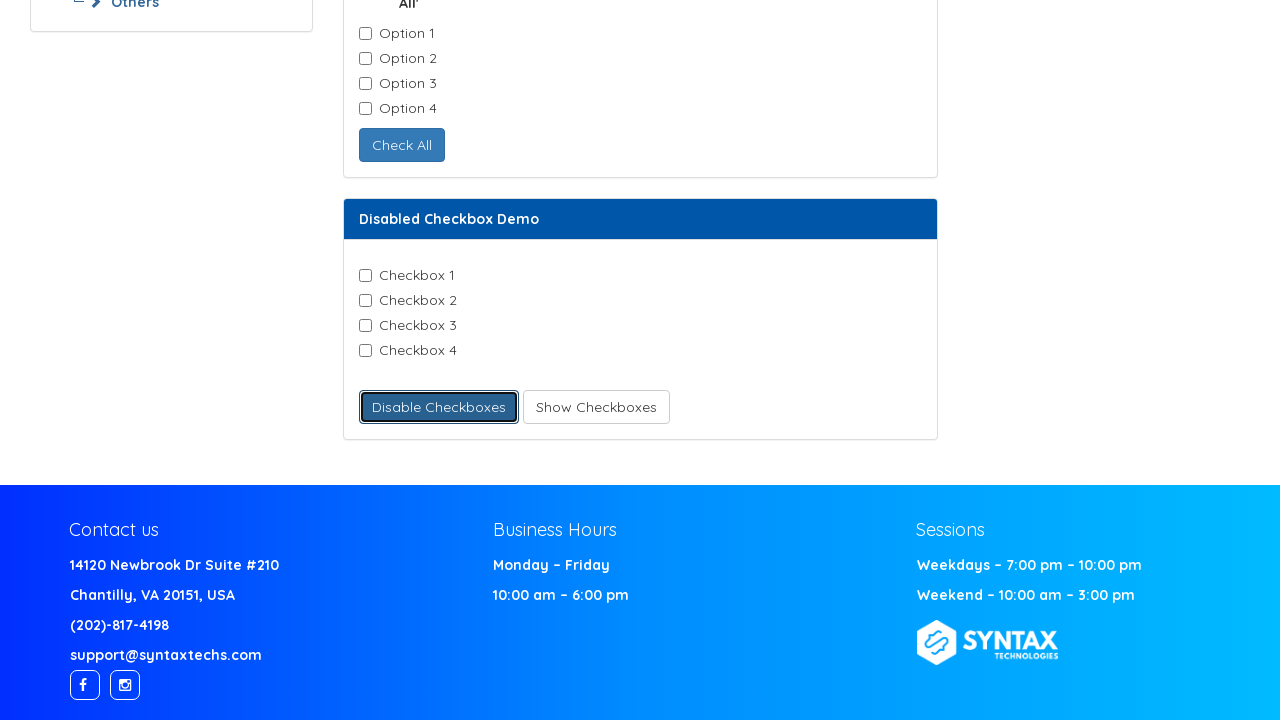

Clicked Checkbox-4 at (365, 351) on input.checkbox-field >> nth=3
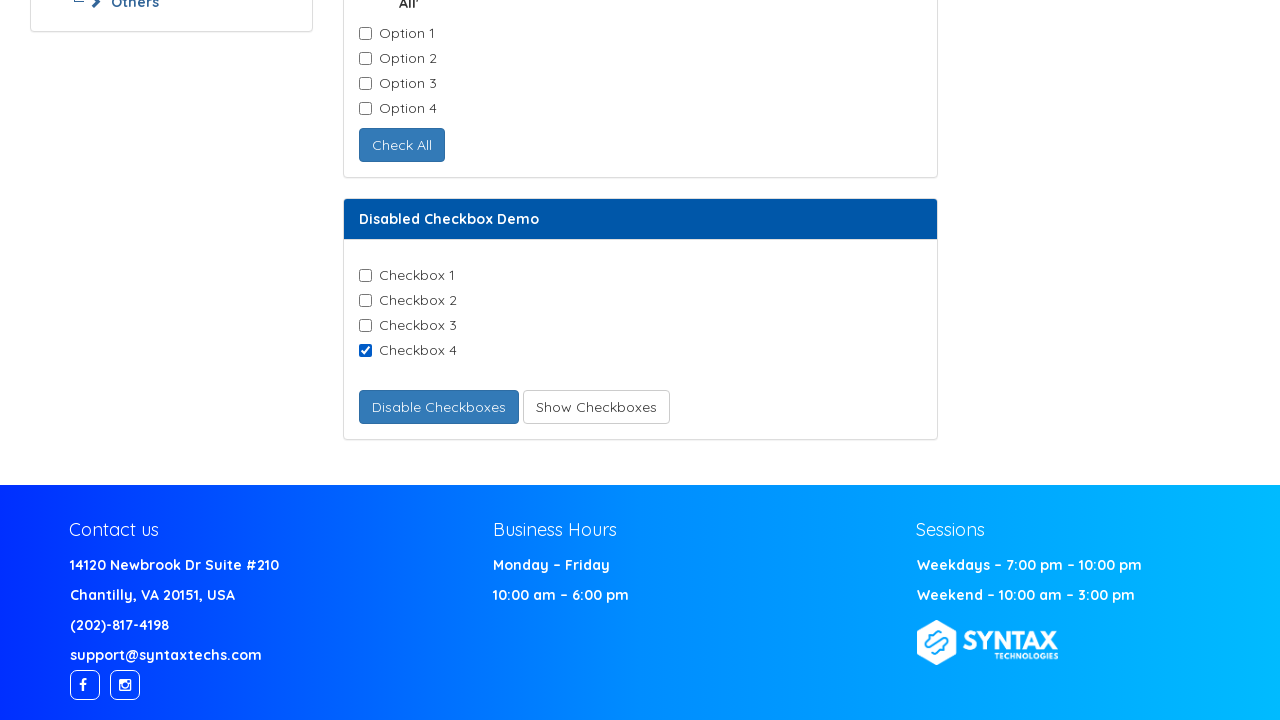

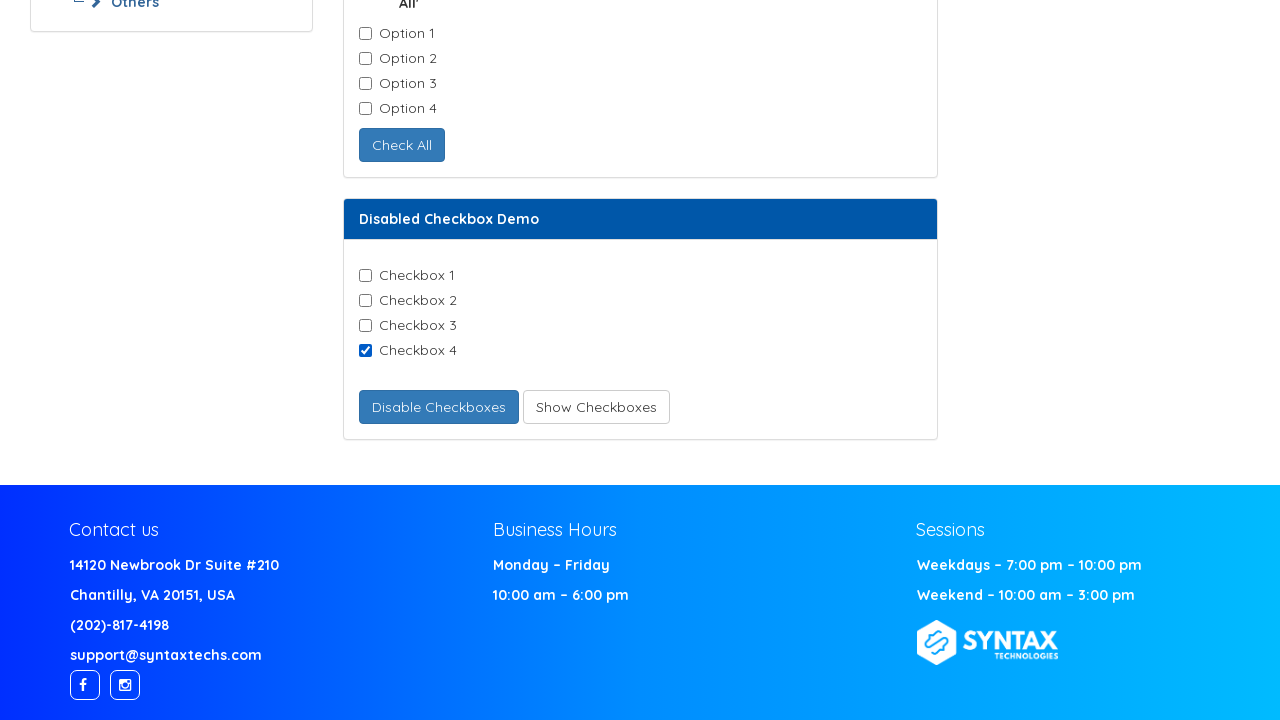